Tests tooltip functionality by hovering over an age input field and verifying the tooltip text appears

Starting URL: https://automationfc.github.io/jquery-tooltip/

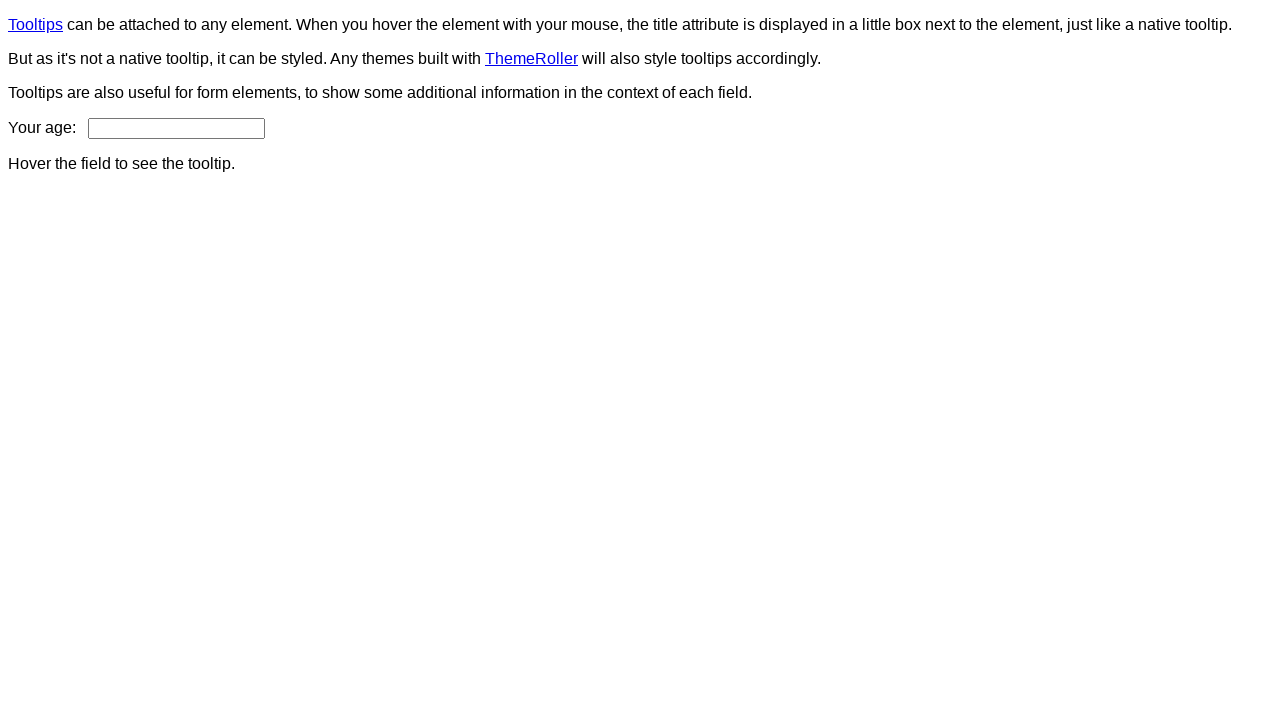

Hovered over age input field to trigger tooltip at (176, 128) on #age
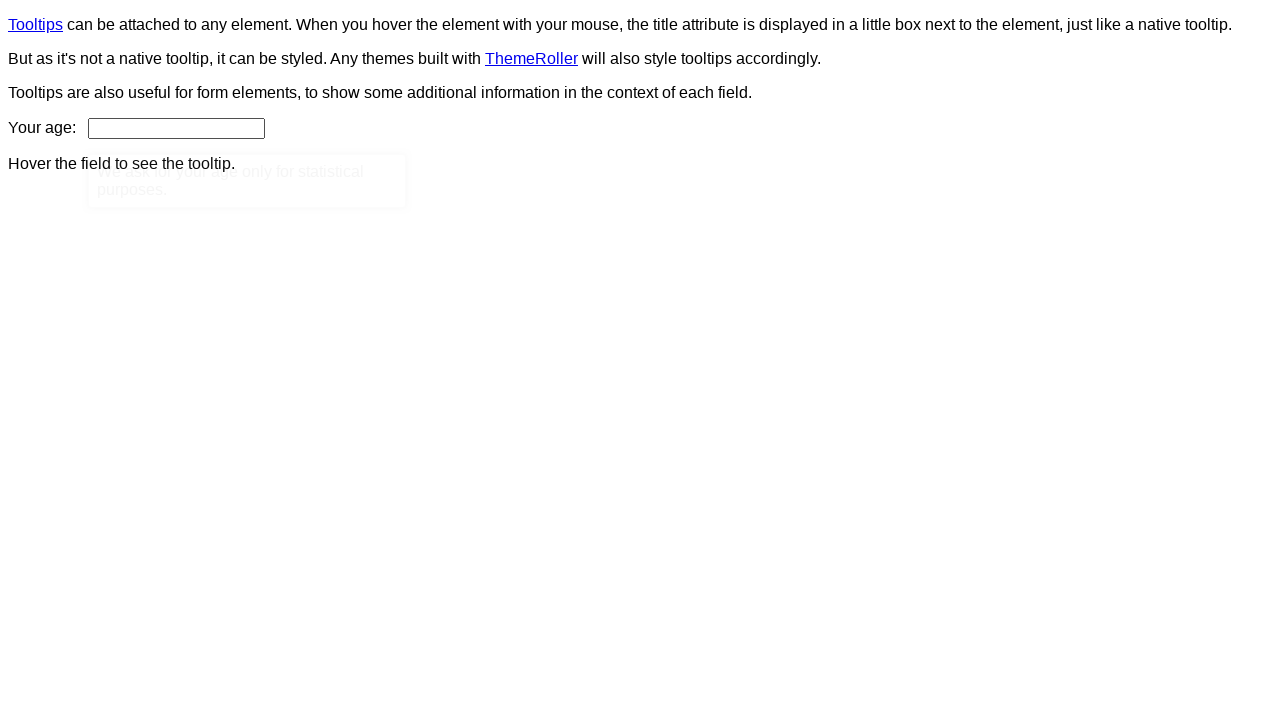

Tooltip content element appeared
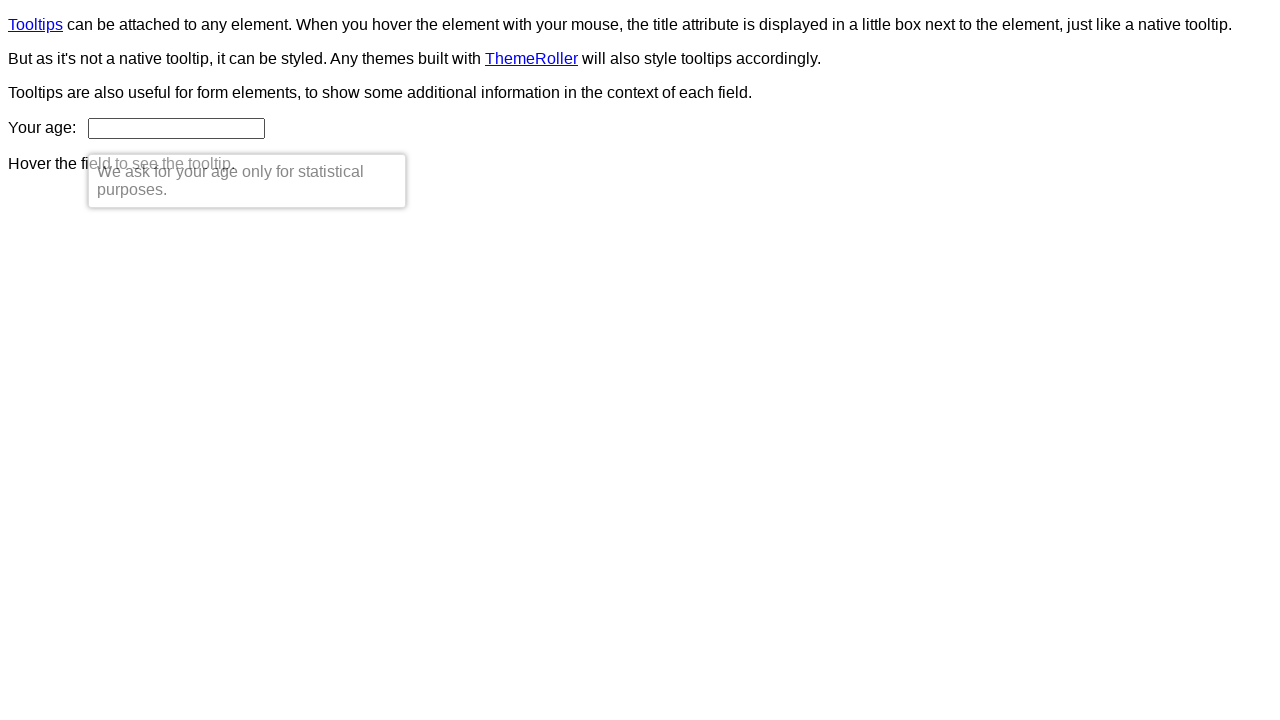

Verified tooltip text matches expected content
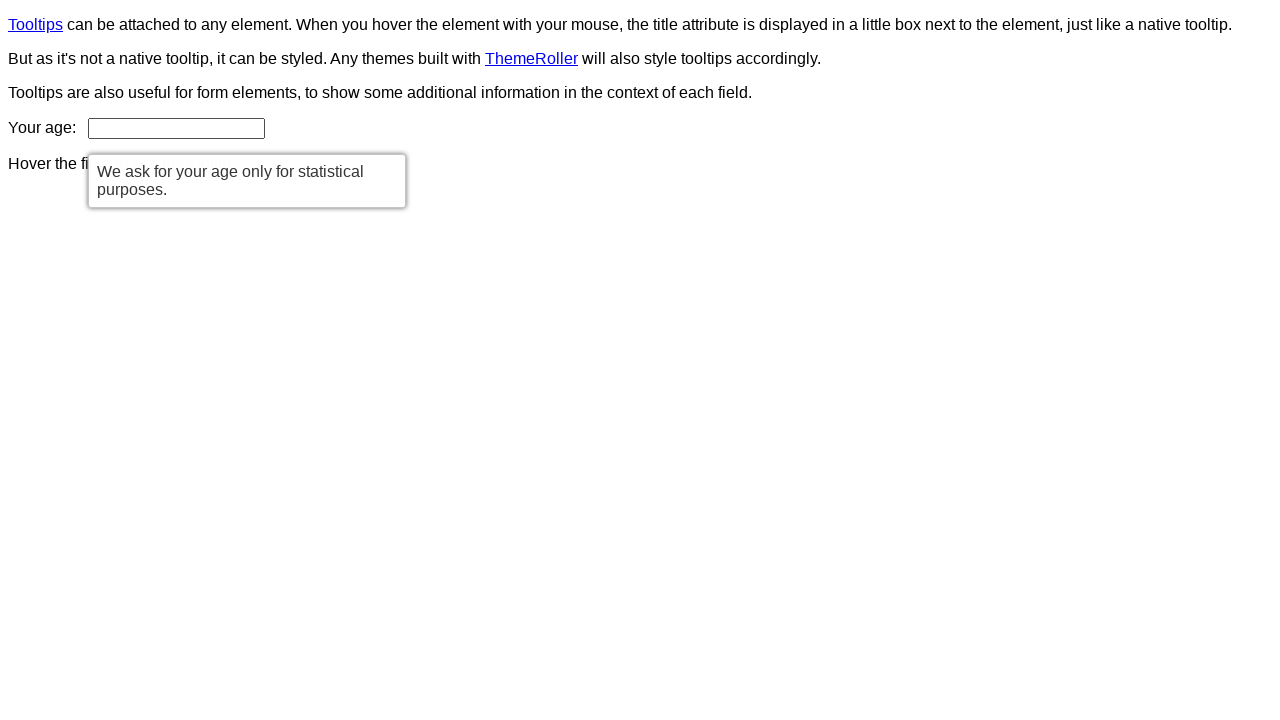

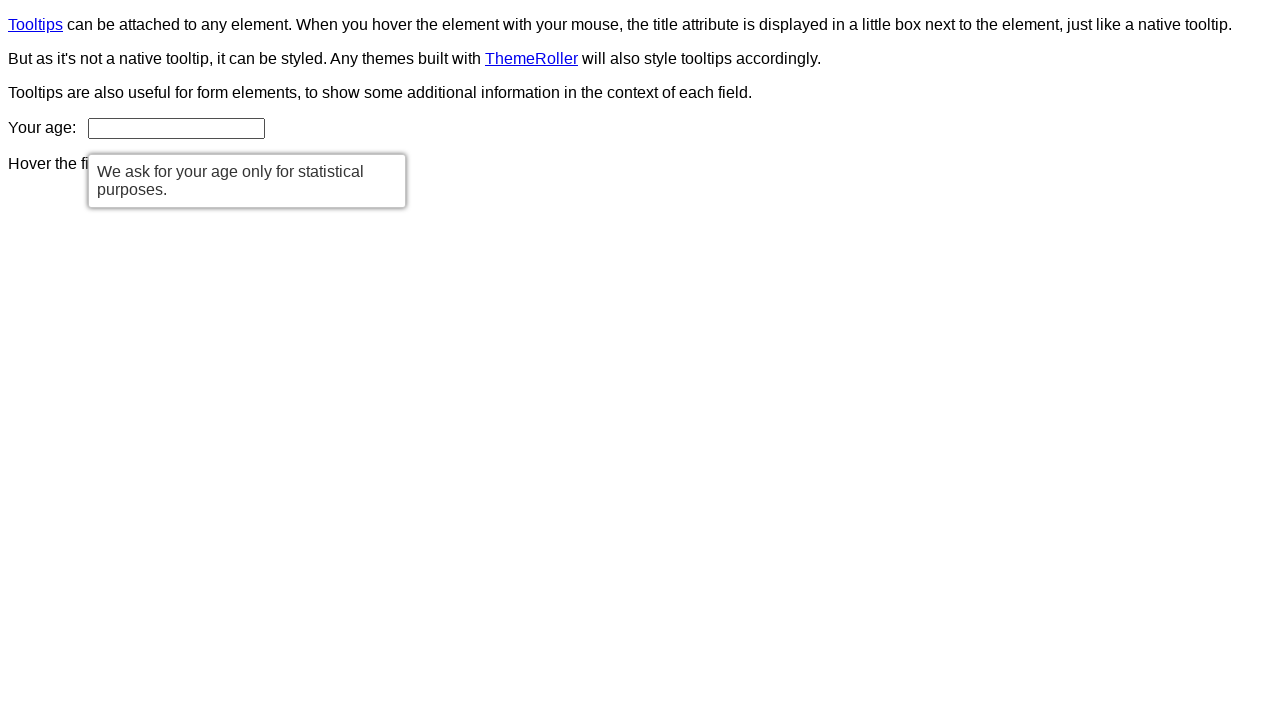